Finds an element by class name and verifies its text content

Starting URL: https://github.com/Vikkingg13

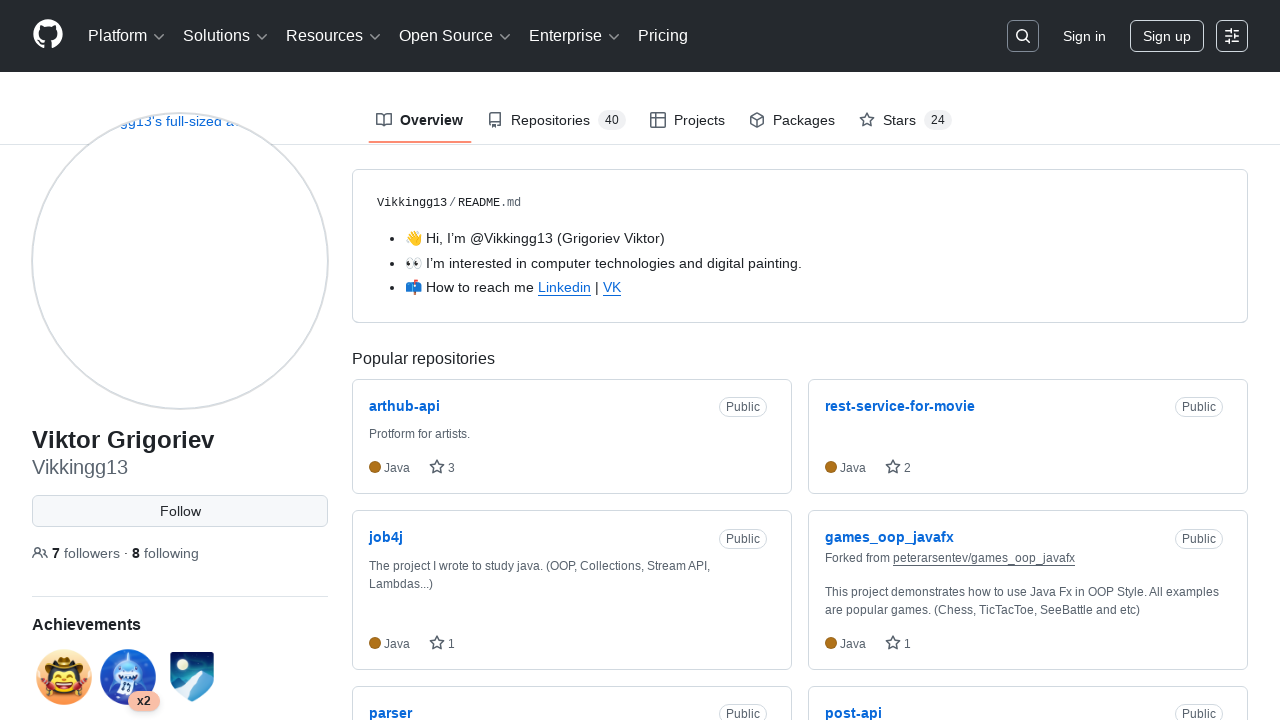

Navigated to GitHub profile https://github.com/Vikkingg13
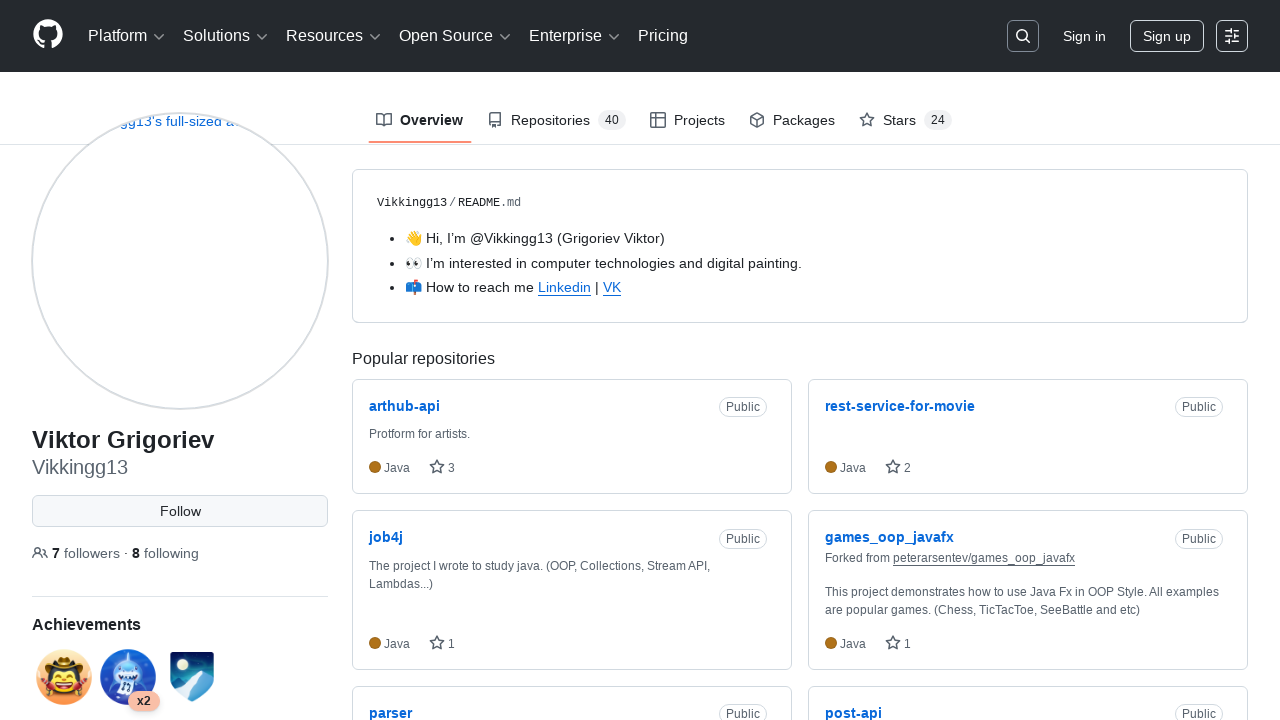

Located first element with class 'btn-block'
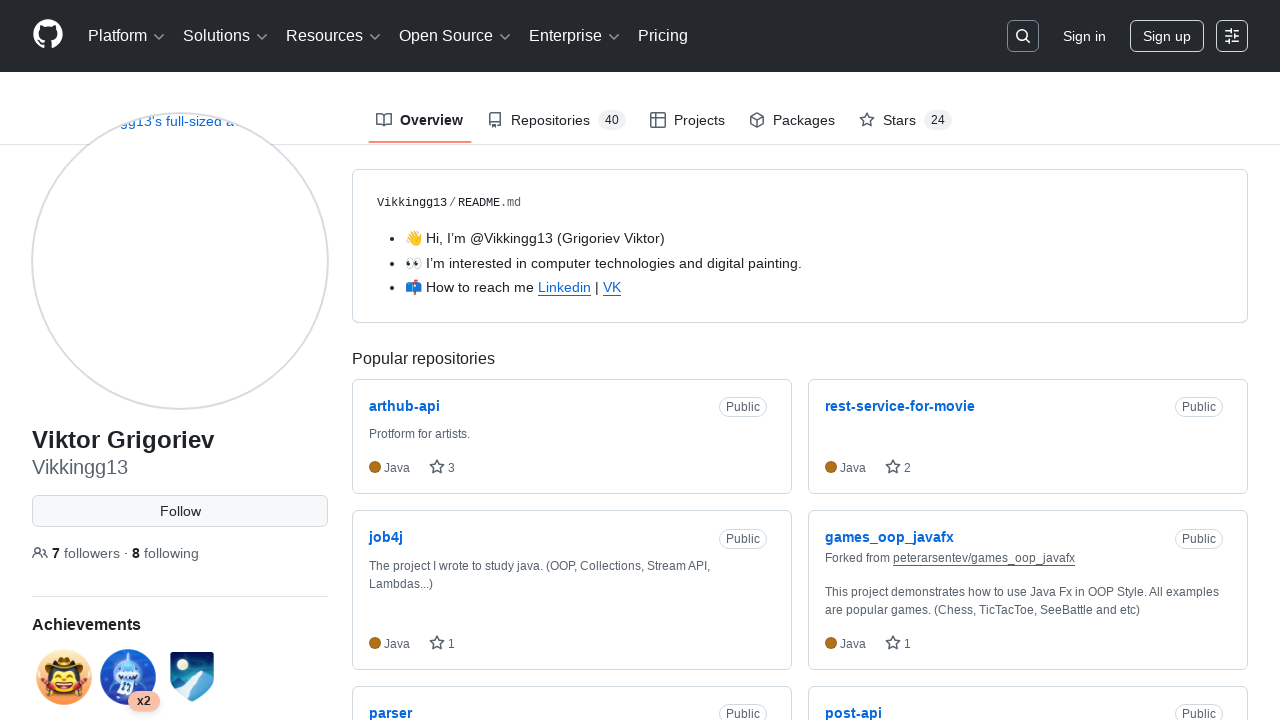

Verified element text content equals 'Follow'
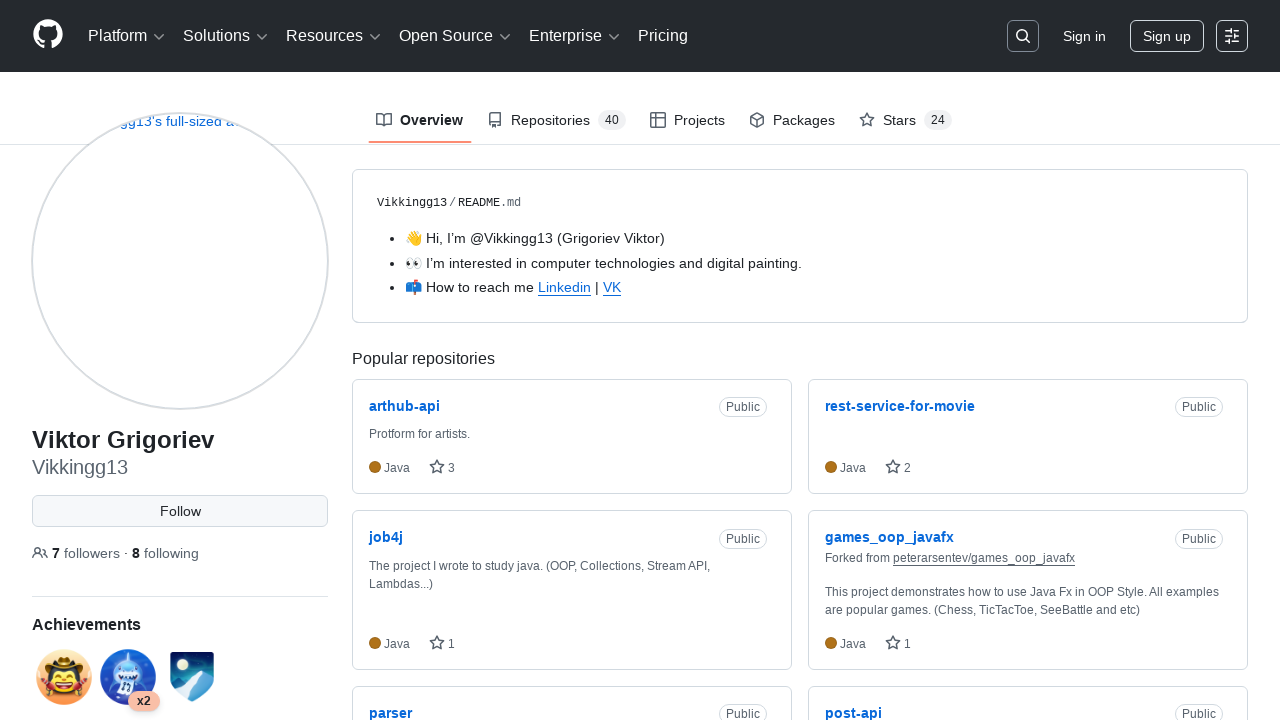

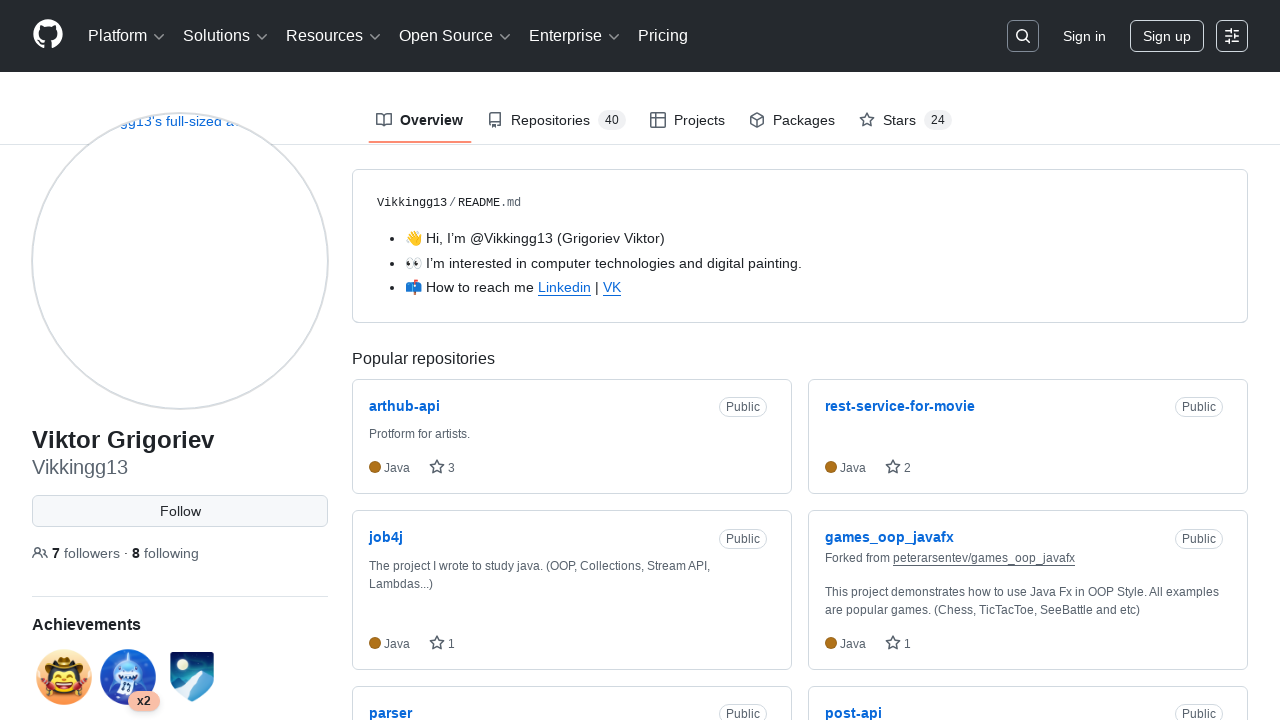